Tests iframe handling by interacting with both single and nested iframe elements, filling text inputs in each frame

Starting URL: http://demo.automationtesting.in/Frames.html

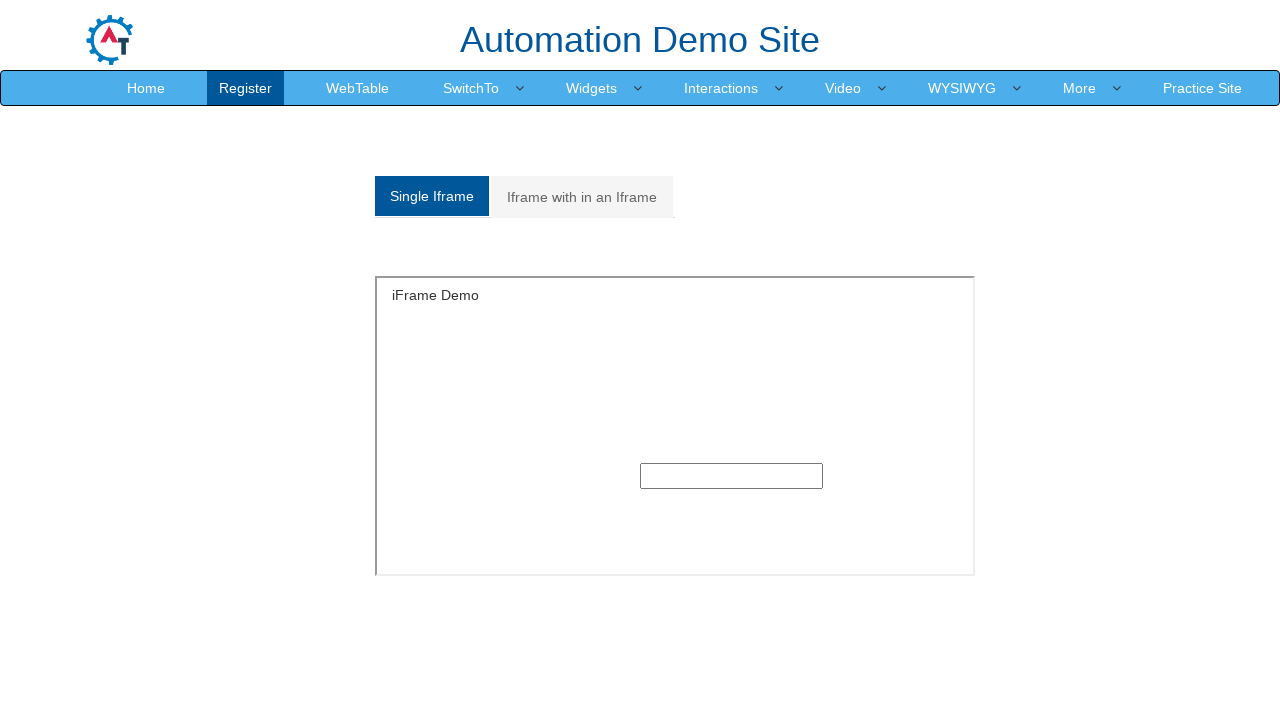

Located single iframe element with id 'singleframe'
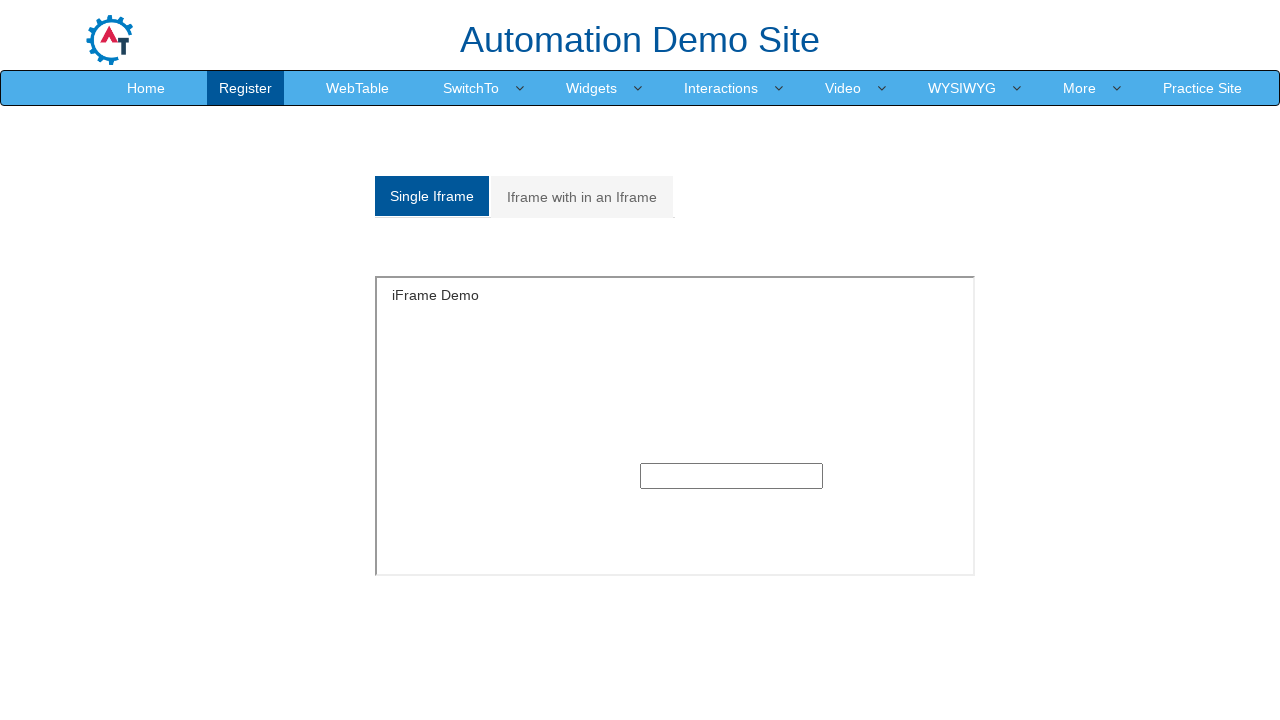

Filled text input in single frame with 'Start accepting and stop expecting' on iframe[id='singleframe'] >> internal:control=enter-frame >> input[type='text']
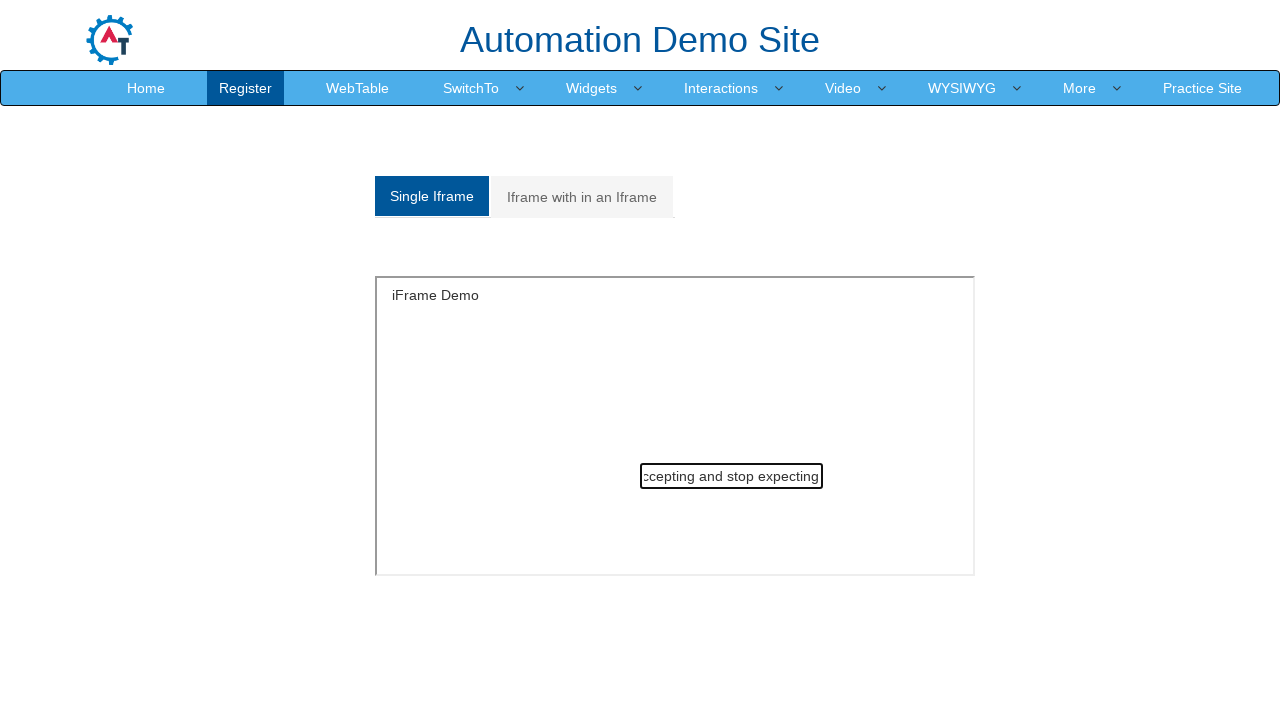

Clicked on the link to navigate to multiple frames section at (582, 197) on (//a[@class='analystic'])[2]
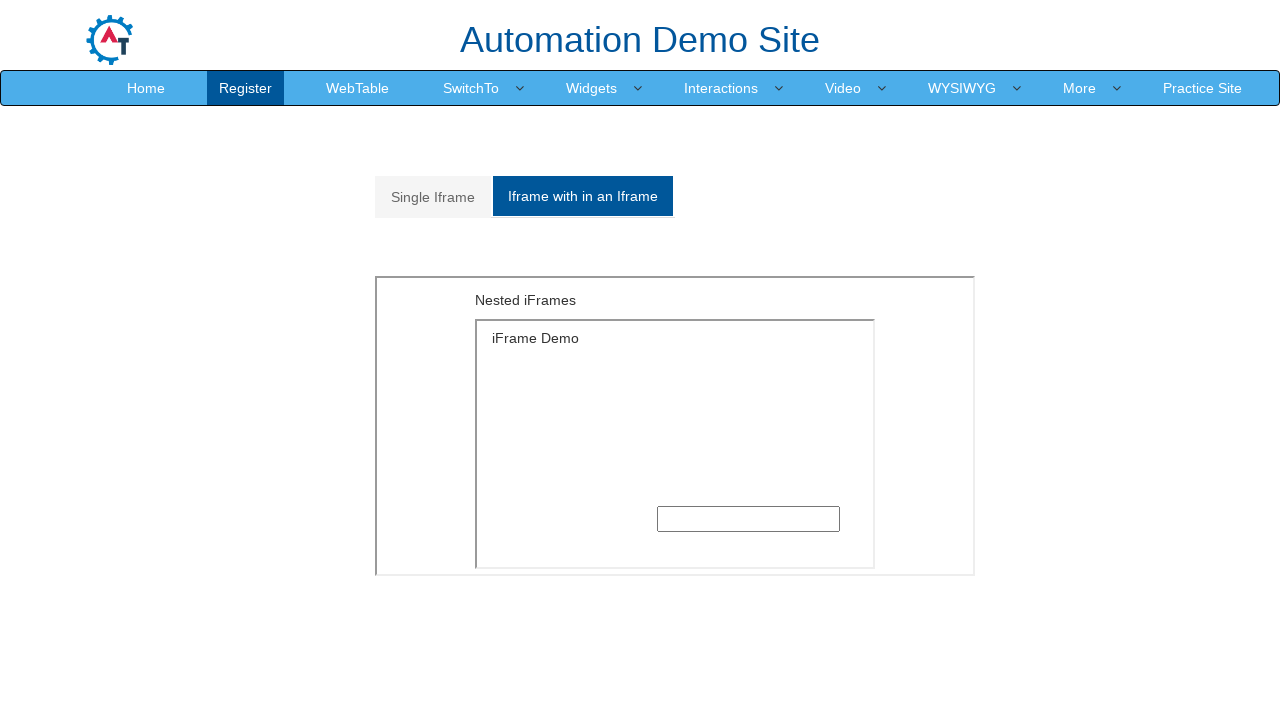

Located outer iframe with src 'MultipleFrames.html'
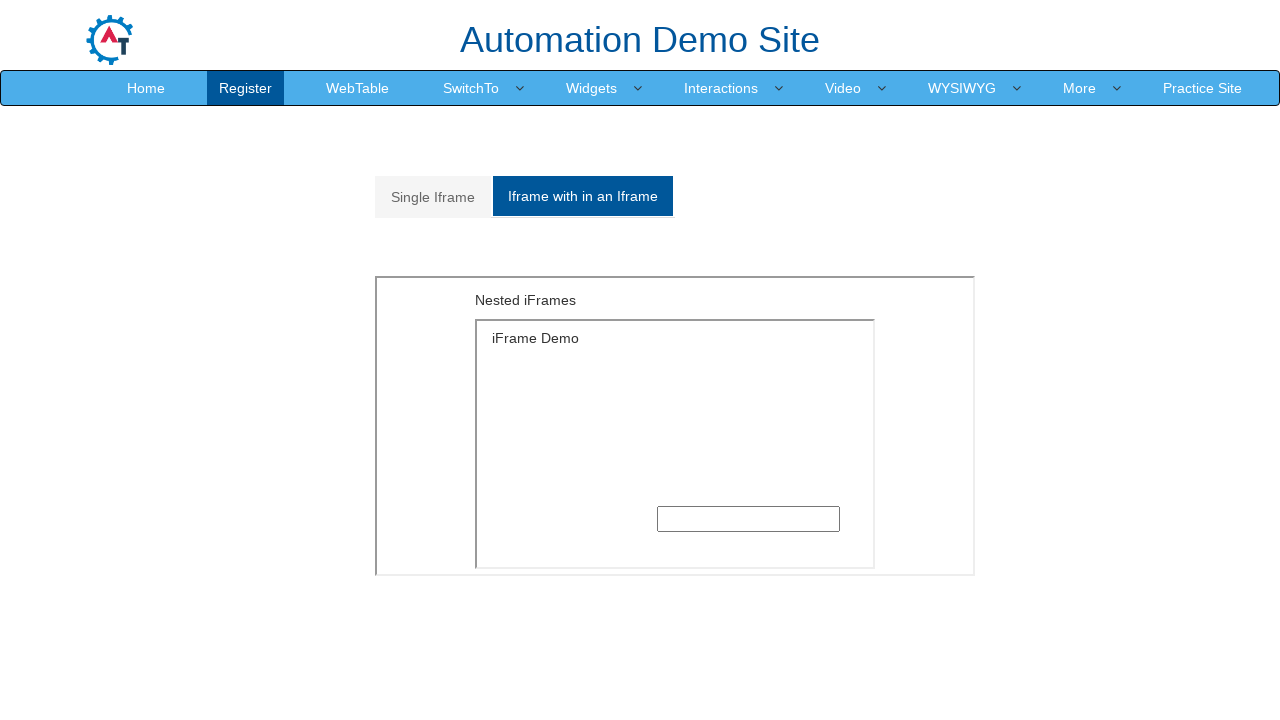

Located inner iframe with src 'SingleFrame.html' nested within outer frame
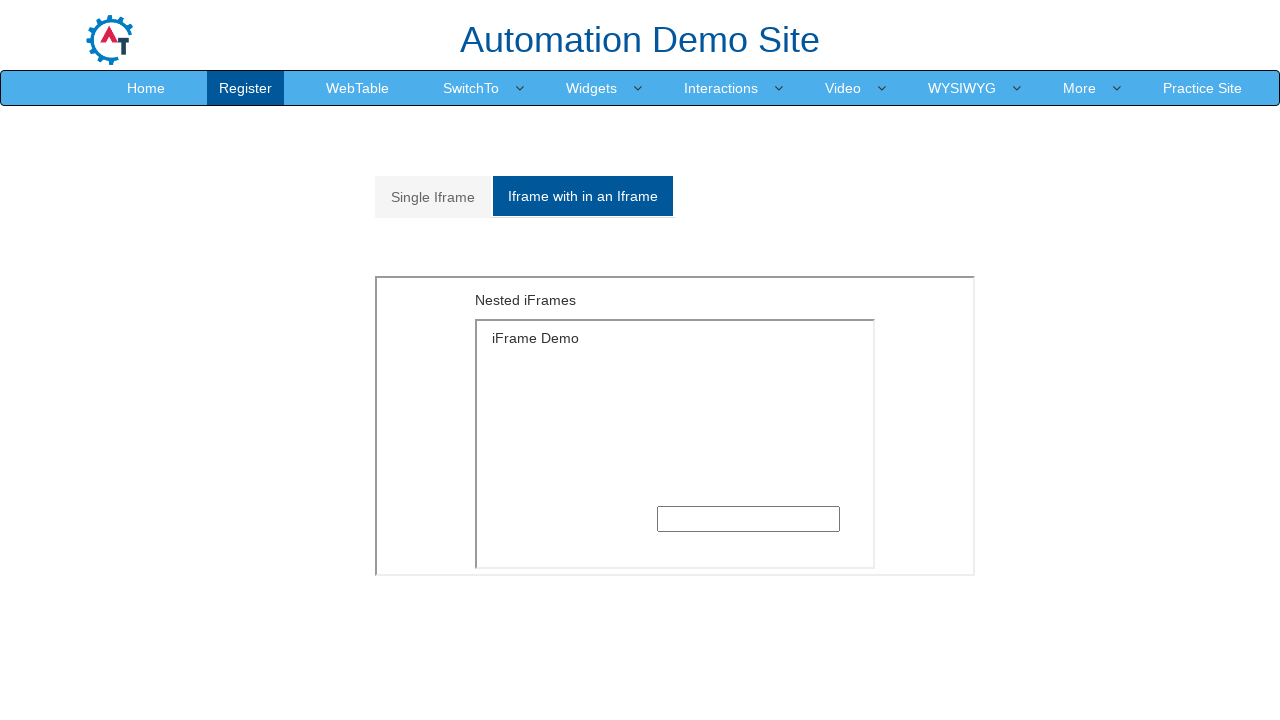

Filled text input in nested frame with 'Dont follow the way make it' on iframe[src='MultipleFrames.html'] >> internal:control=enter-frame >> iframe[src=
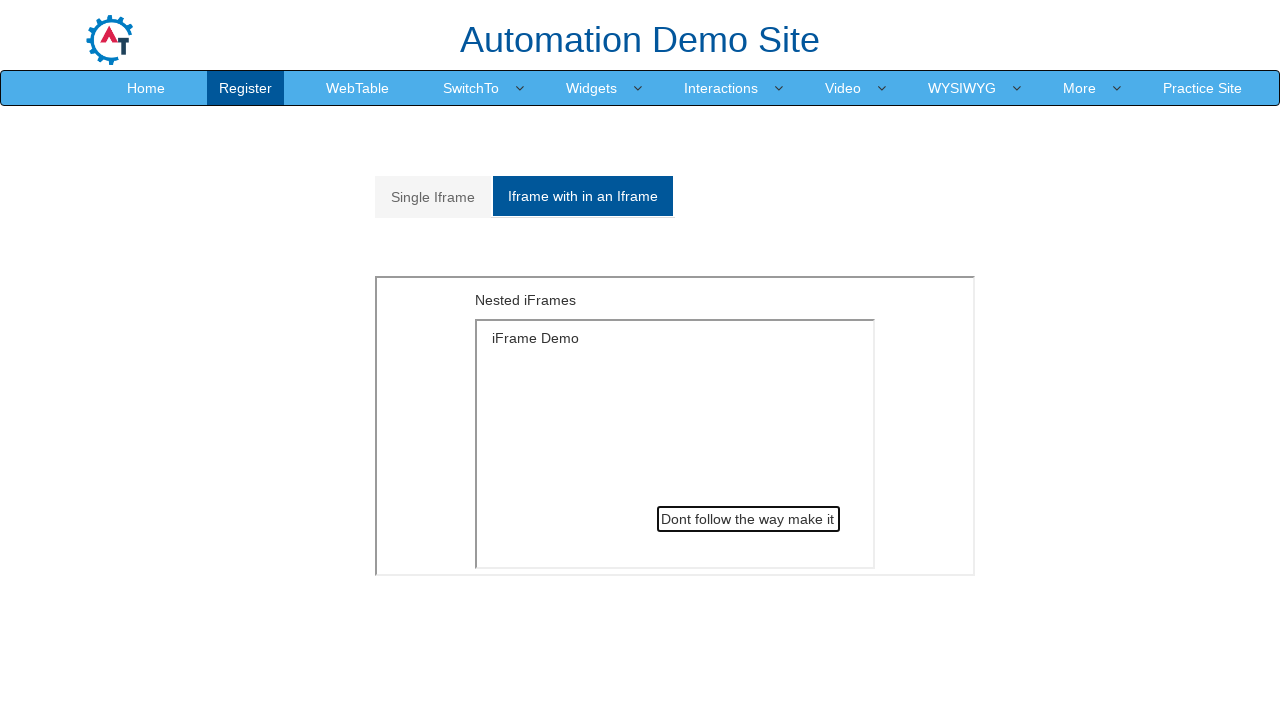

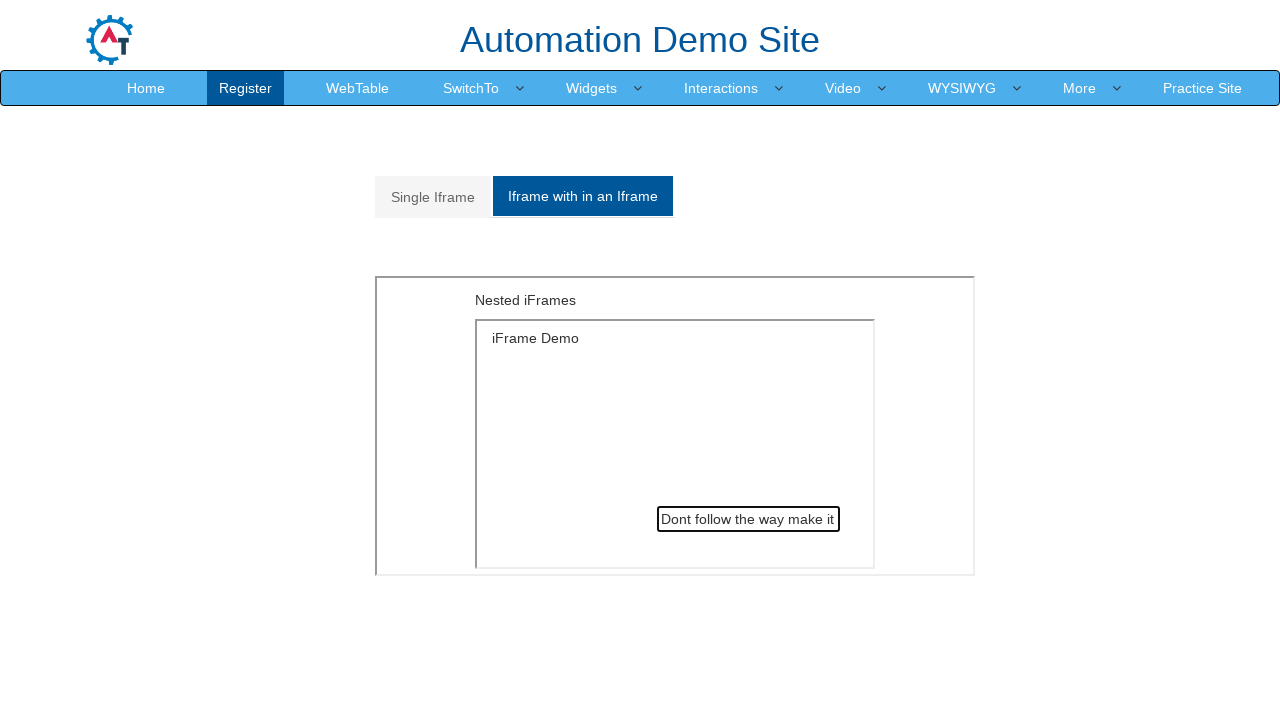